Tests a registration form by selecting the Female gender radio button and selecting October from the month dropdown.

Starting URL: http://demo.automationtesting.in/Register.html

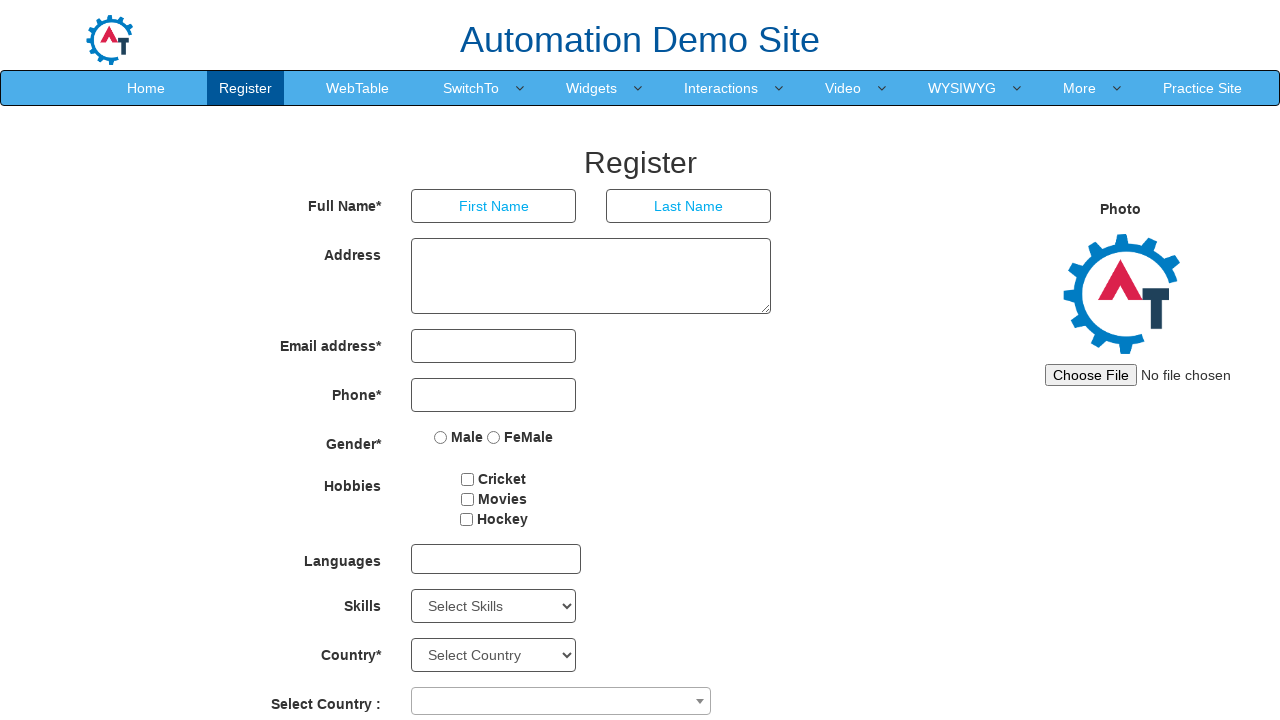

Navigated to registration form page
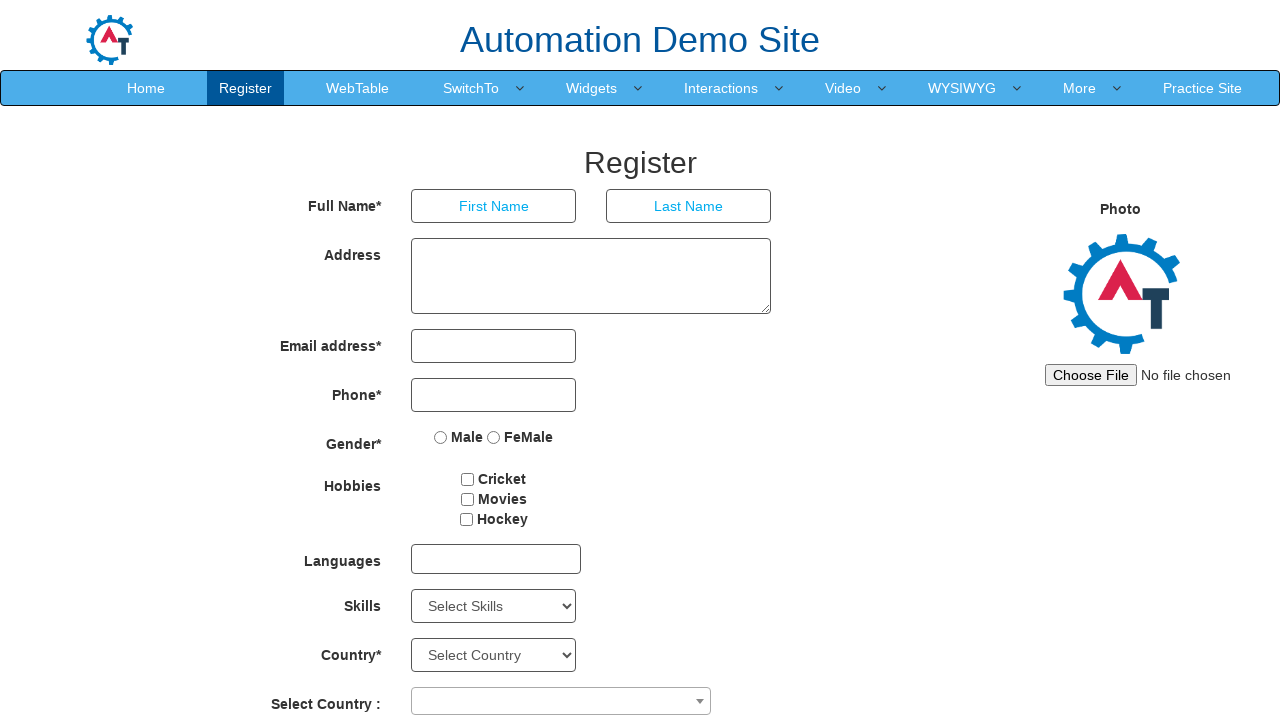

Selected Female gender radio button at (494, 437) on input[name='radiooptions'][value='FeMale']
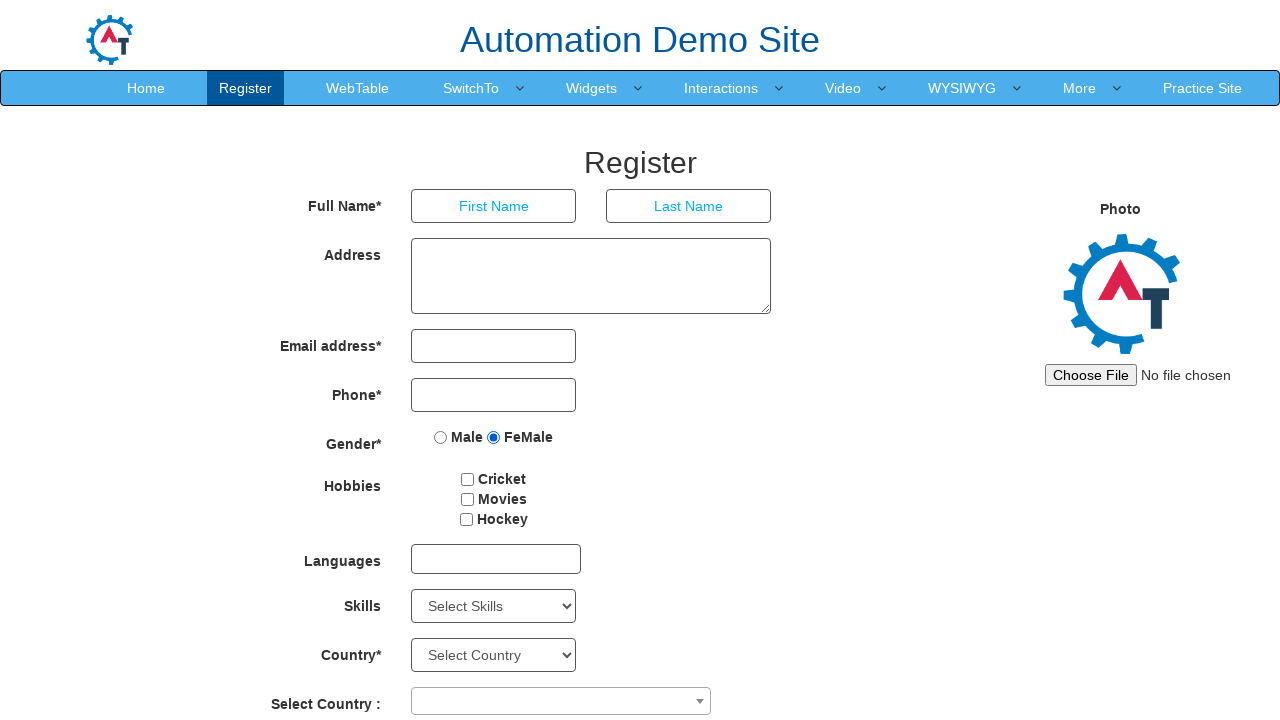

Selected October from month dropdown on select[placeholder='Month']
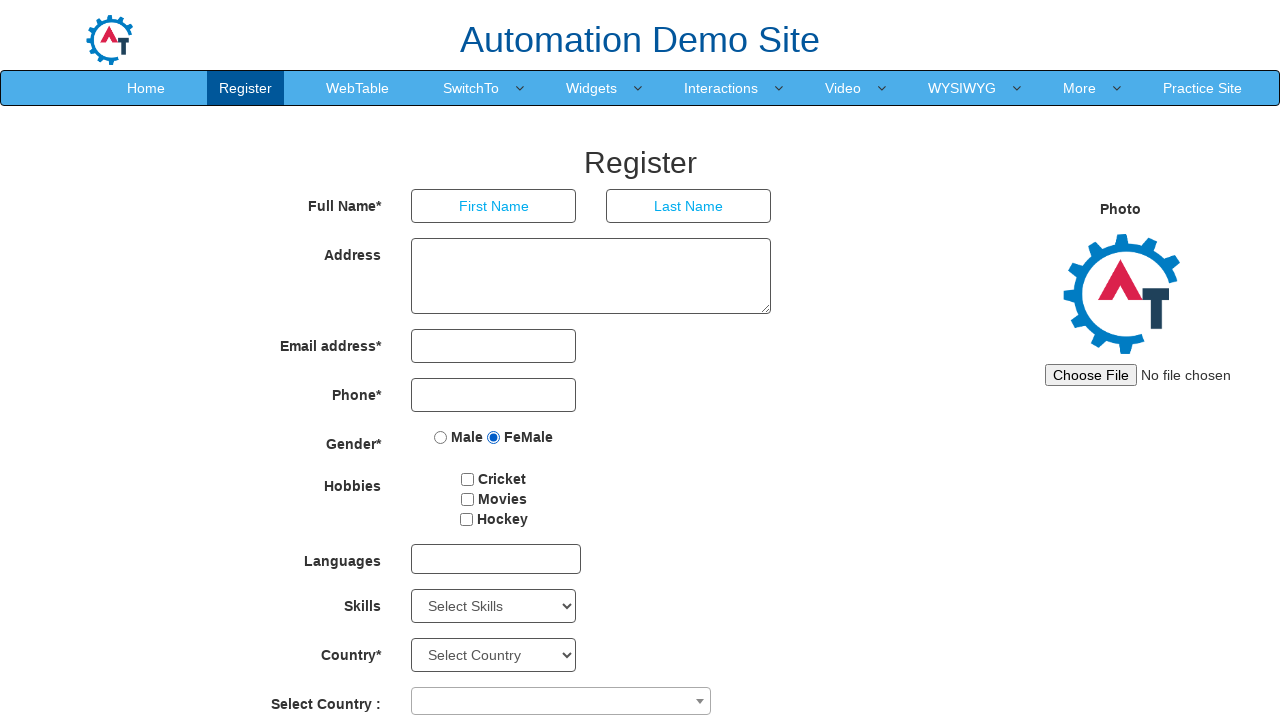

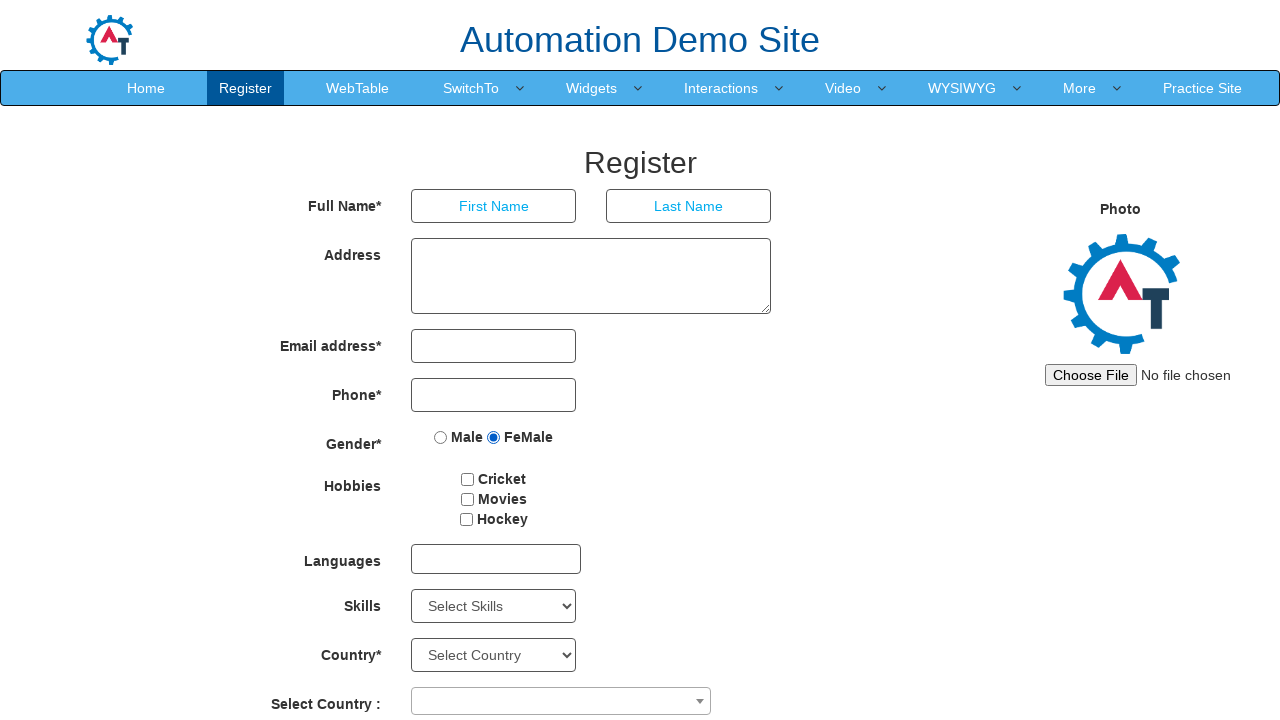